Tests successful contact form submission by filling mandatory fields and submitting

Starting URL: https://jupiter.cloud.planittesting.com

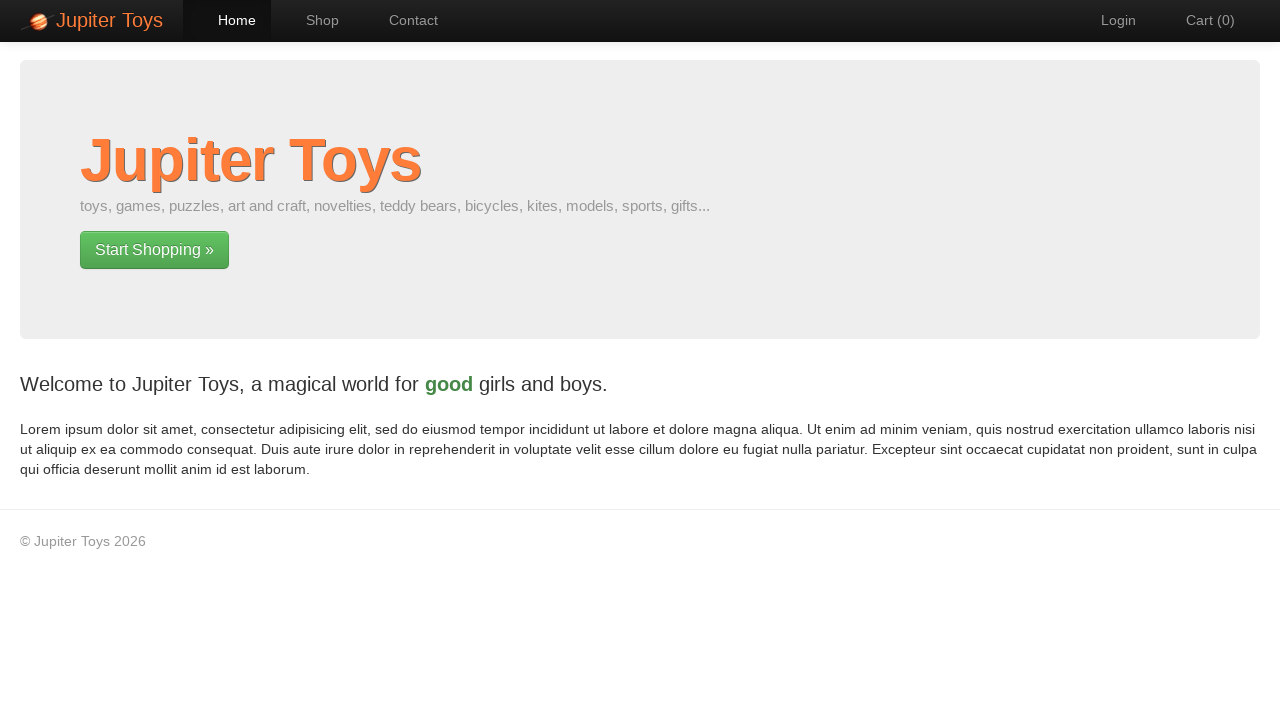

Clicked Contact link to navigate to contact form at (404, 20) on text=Contact
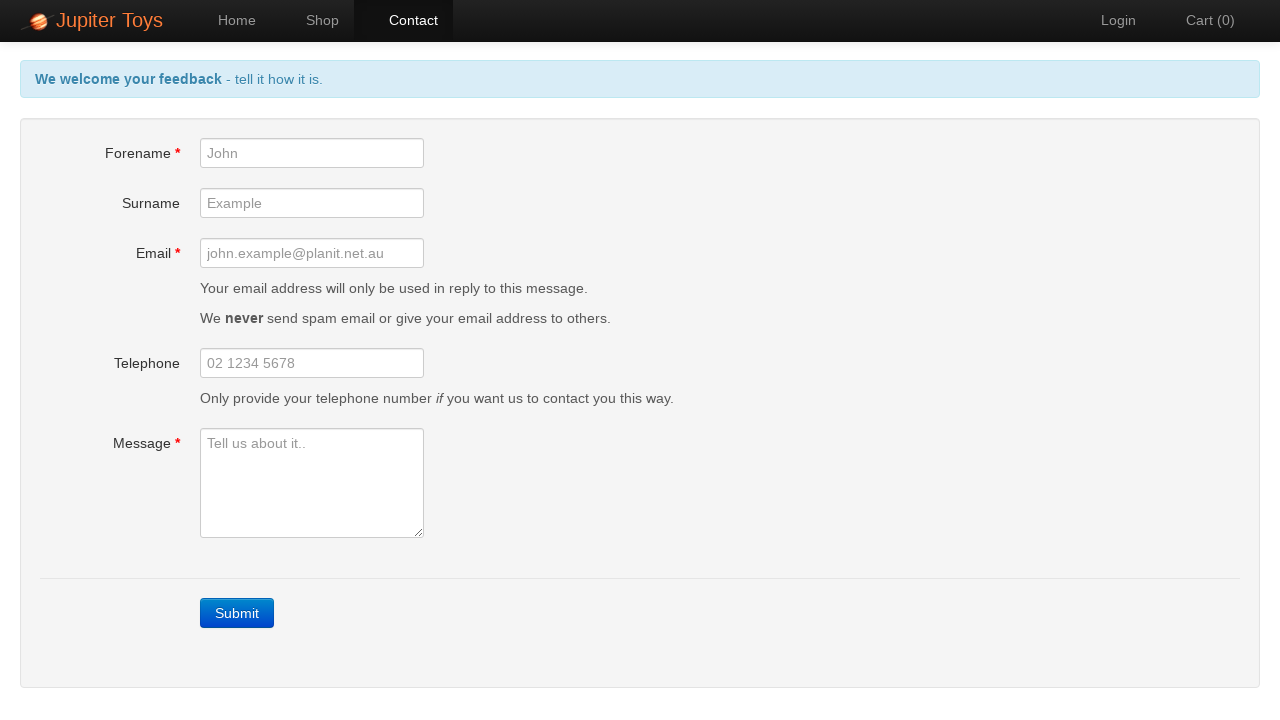

Filled forename field with 'Harshitha' on input[id='forename']
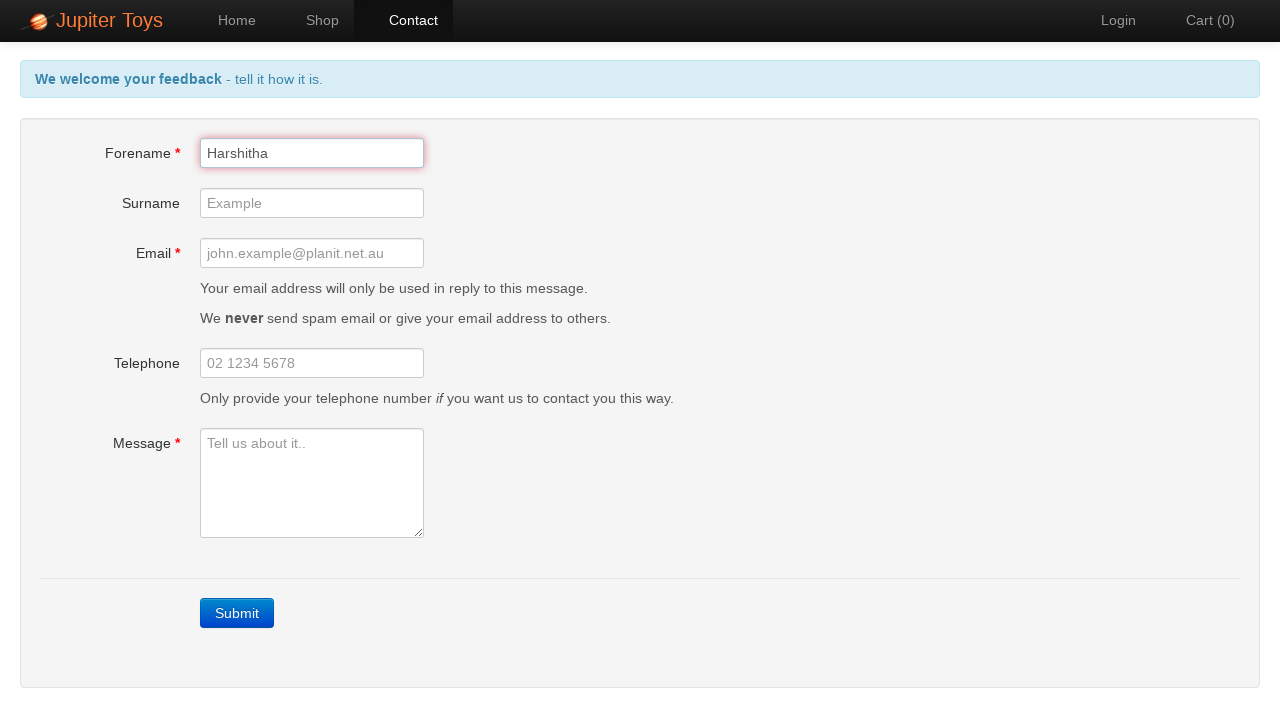

Filled email field with 'harshitha.t@gmail.com' on input[id='email']
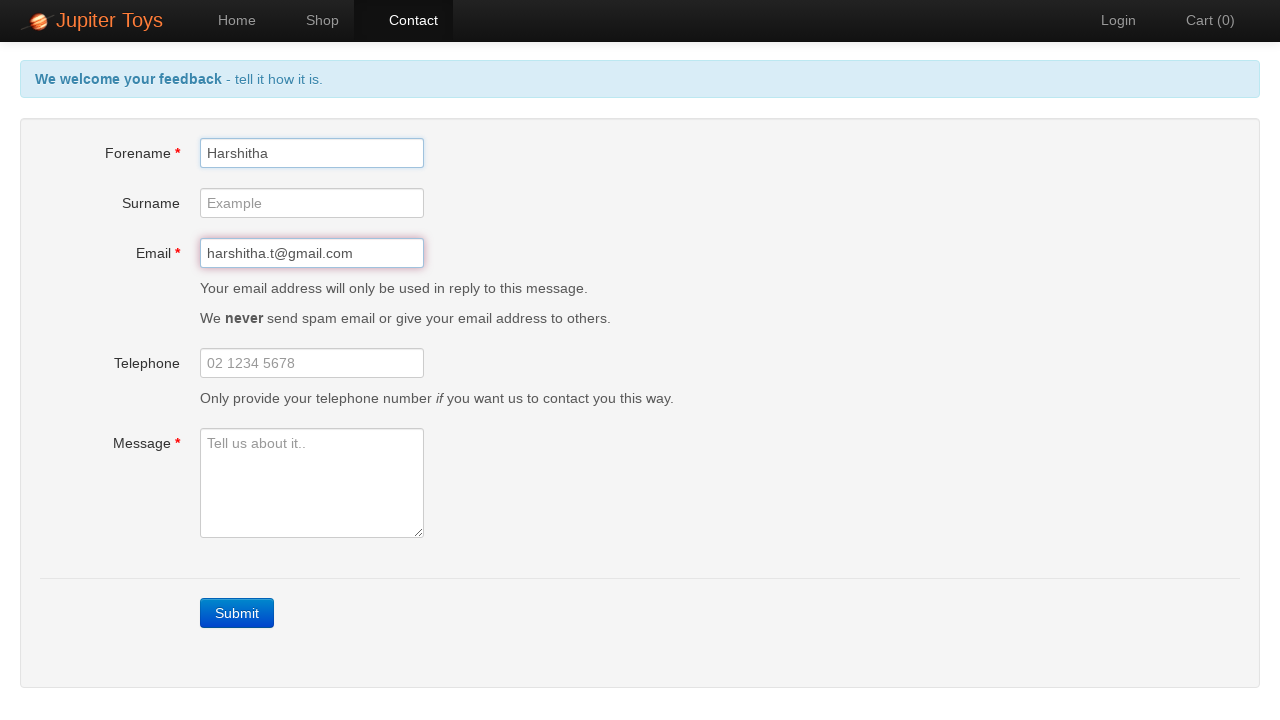

Filled message field with 'Hi' on textarea[id='message']
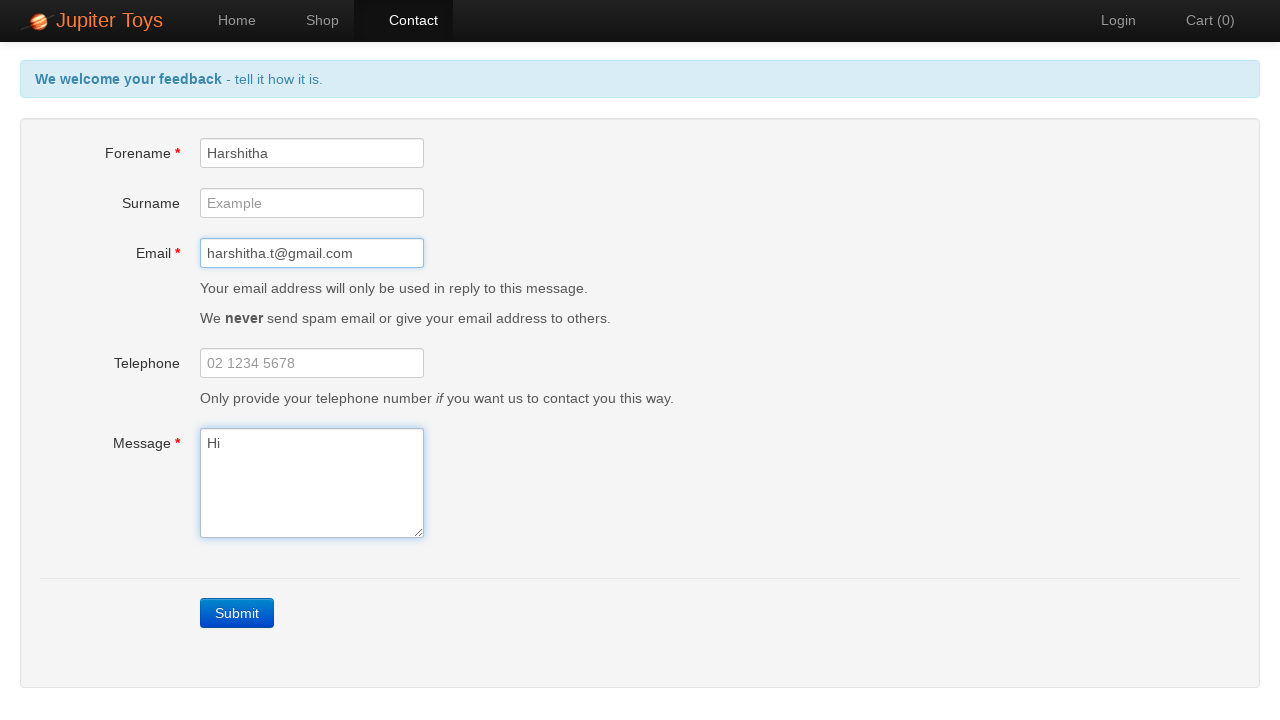

Clicked Submit button to submit contact form at (237, 613) on text=Submit
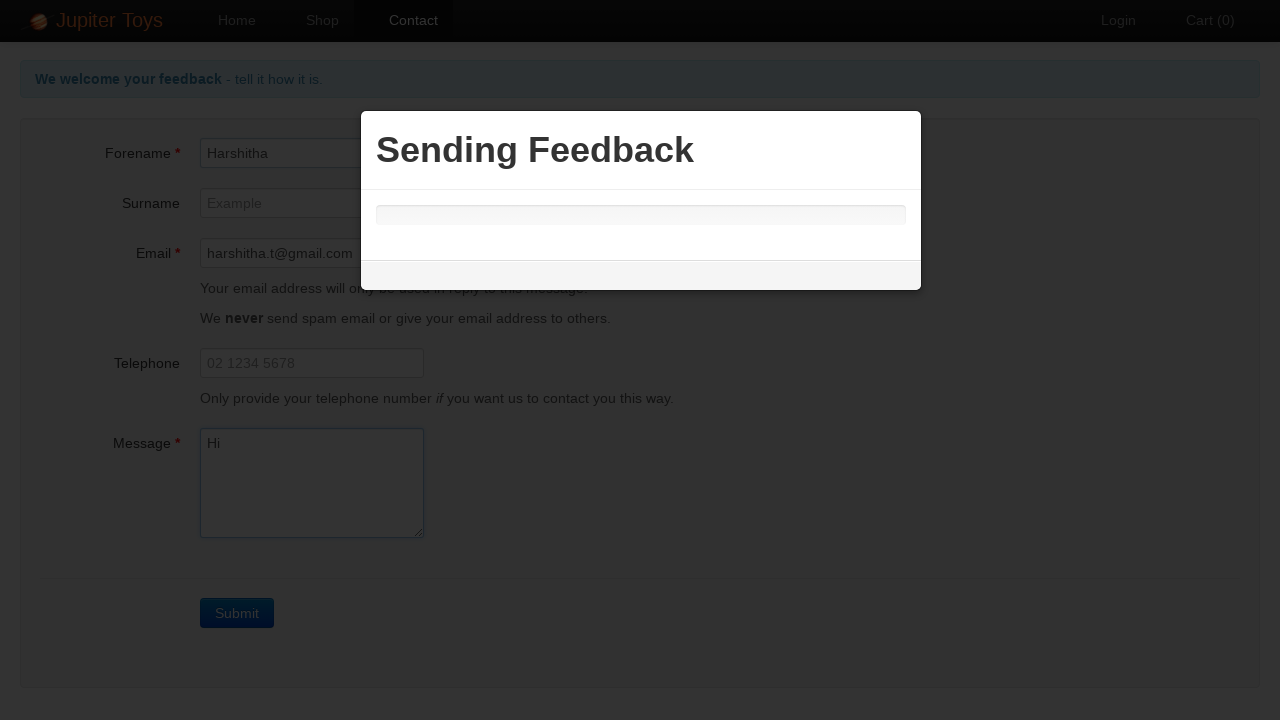

Success message displayed - form submission successful
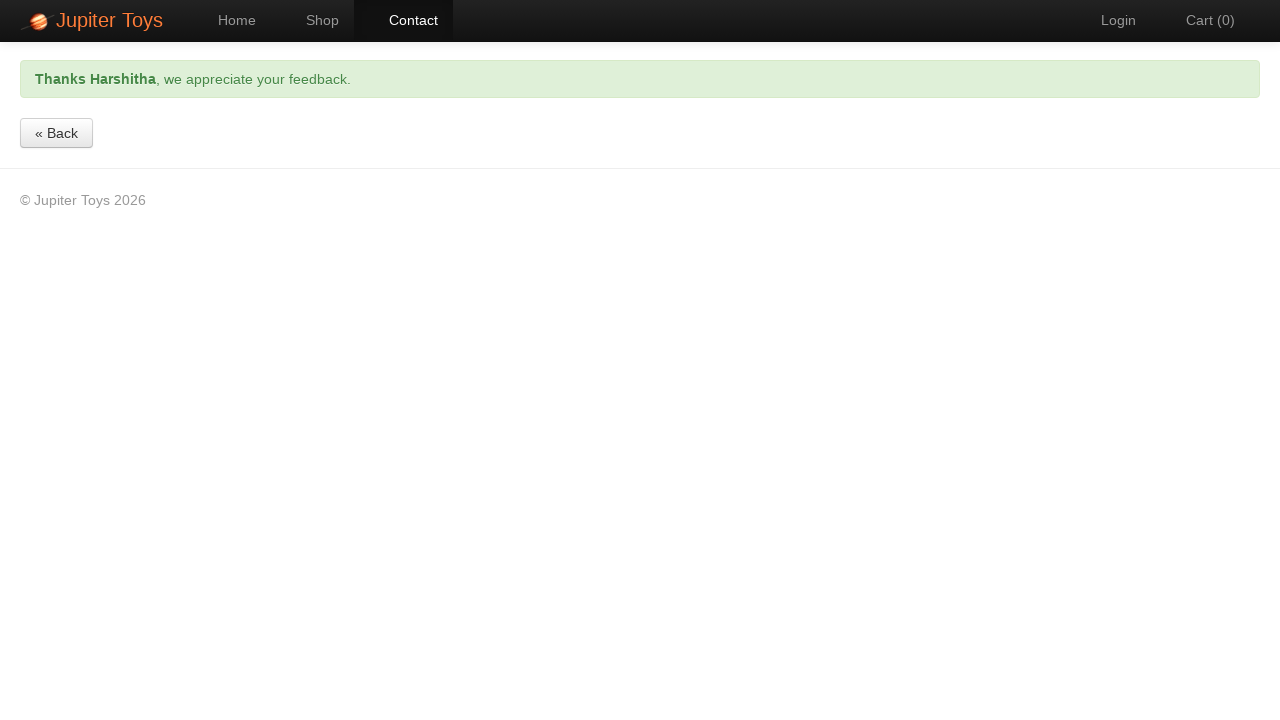

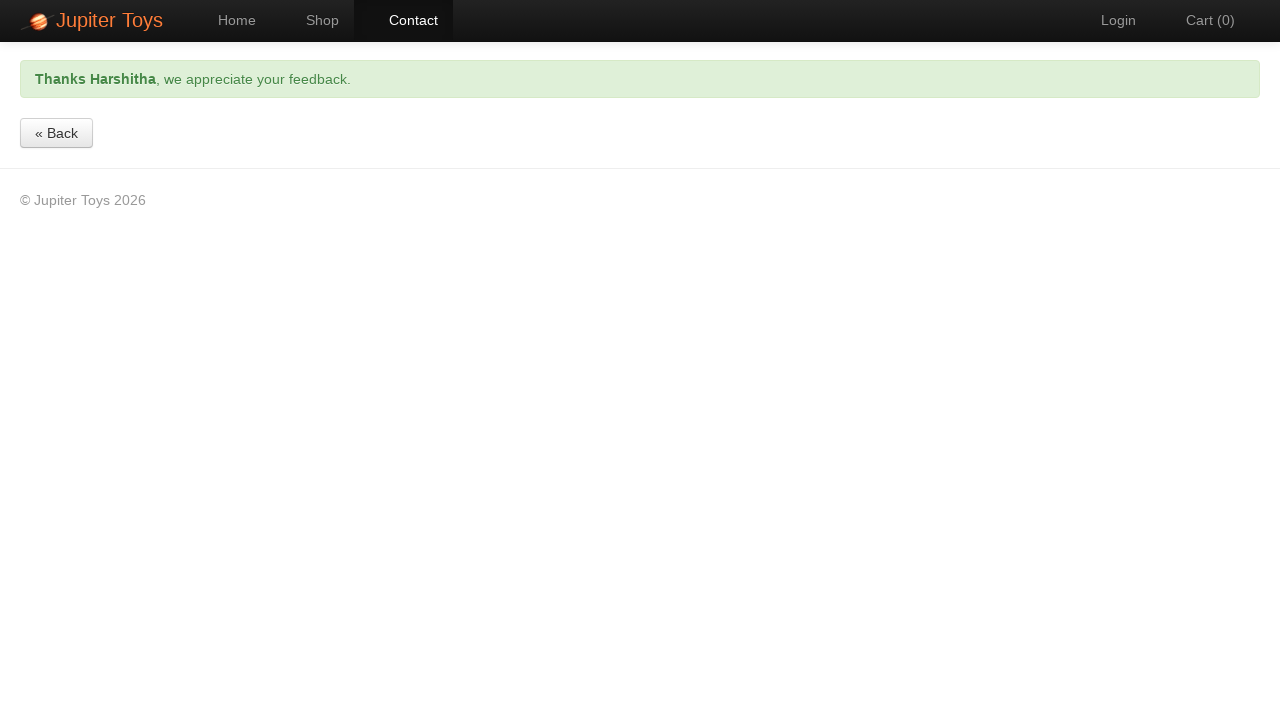